Tests JavaScript alert handling by clicking on JavaScript Alerts link, triggering a simple alert, and accepting it

Starting URL: https://the-internet.herokuapp.com/

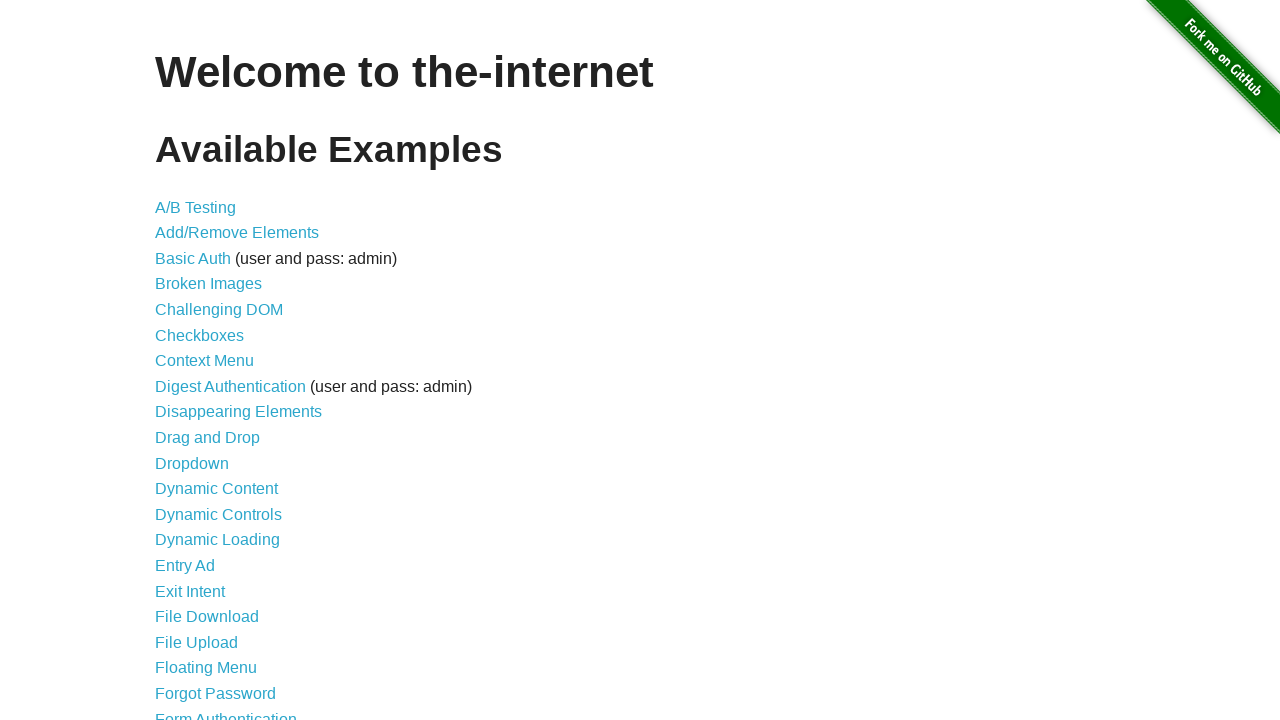

Clicked on JavaScript Alerts link at (214, 361) on text='JavaScript Alerts'
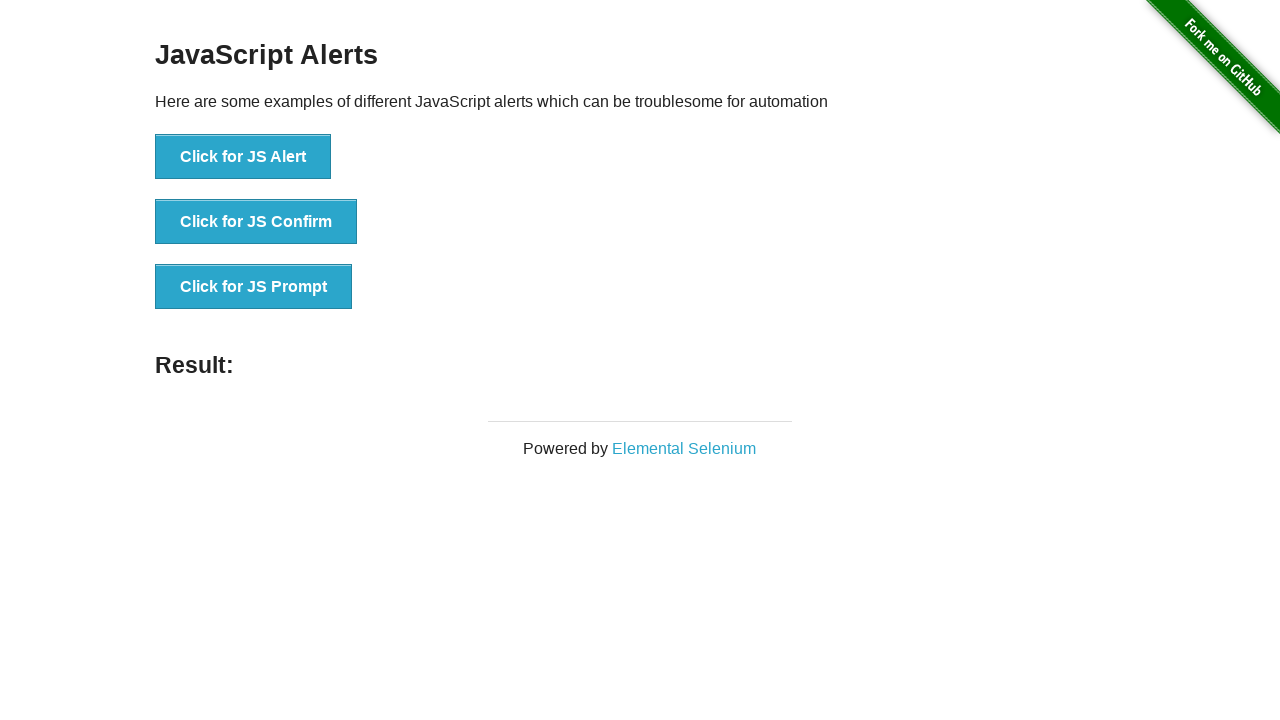

Clicked on 'Click for JS Alert' button to trigger simple alert at (243, 157) on xpath=(//button)[1]
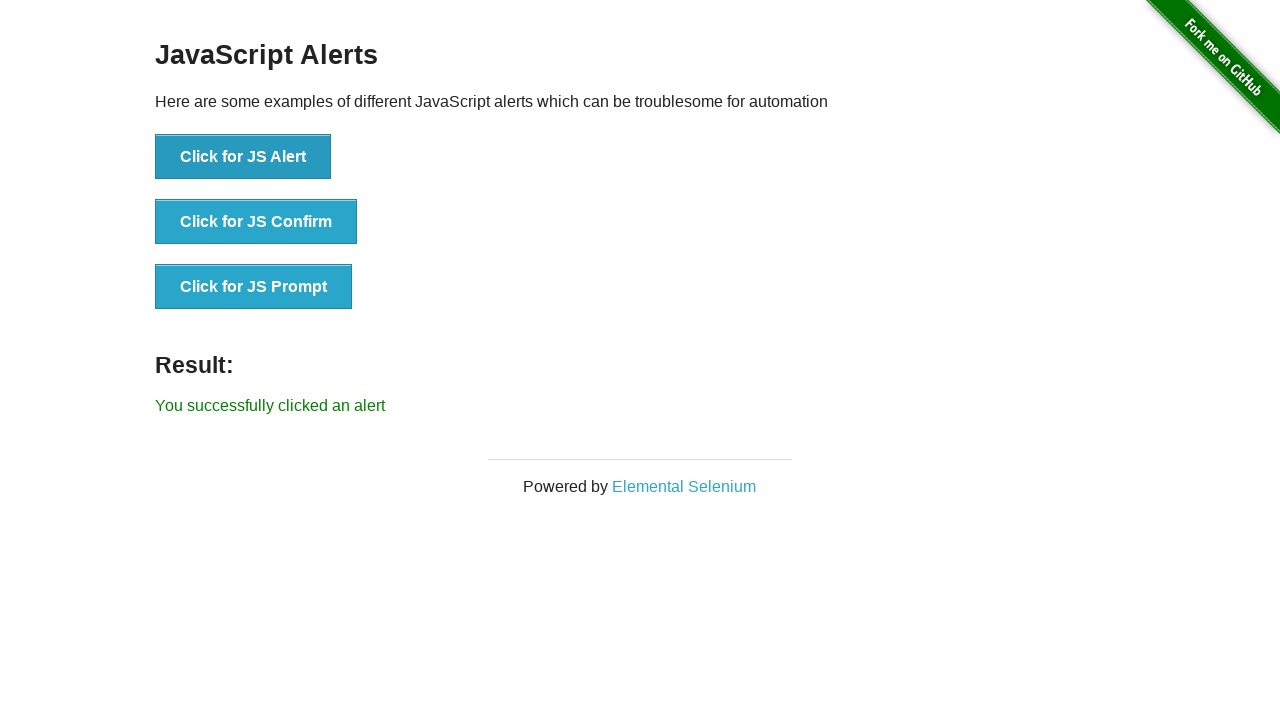

Set up dialog handler to accept JavaScript alert
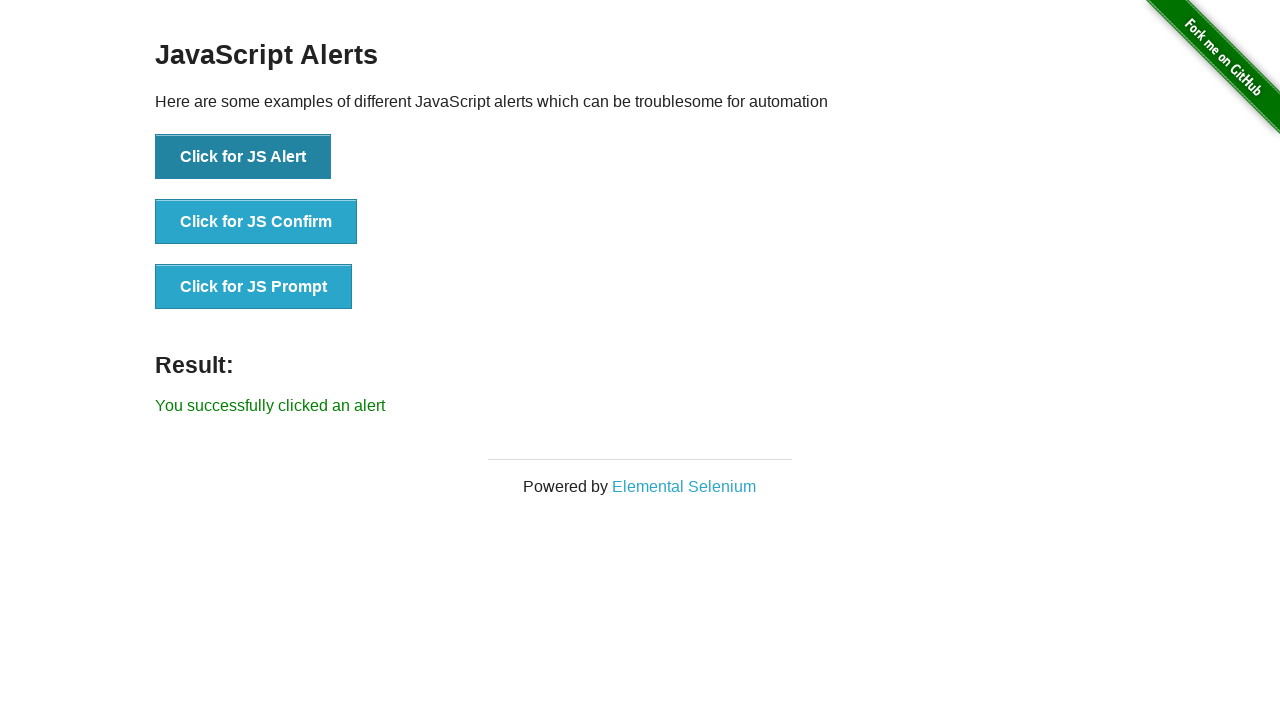

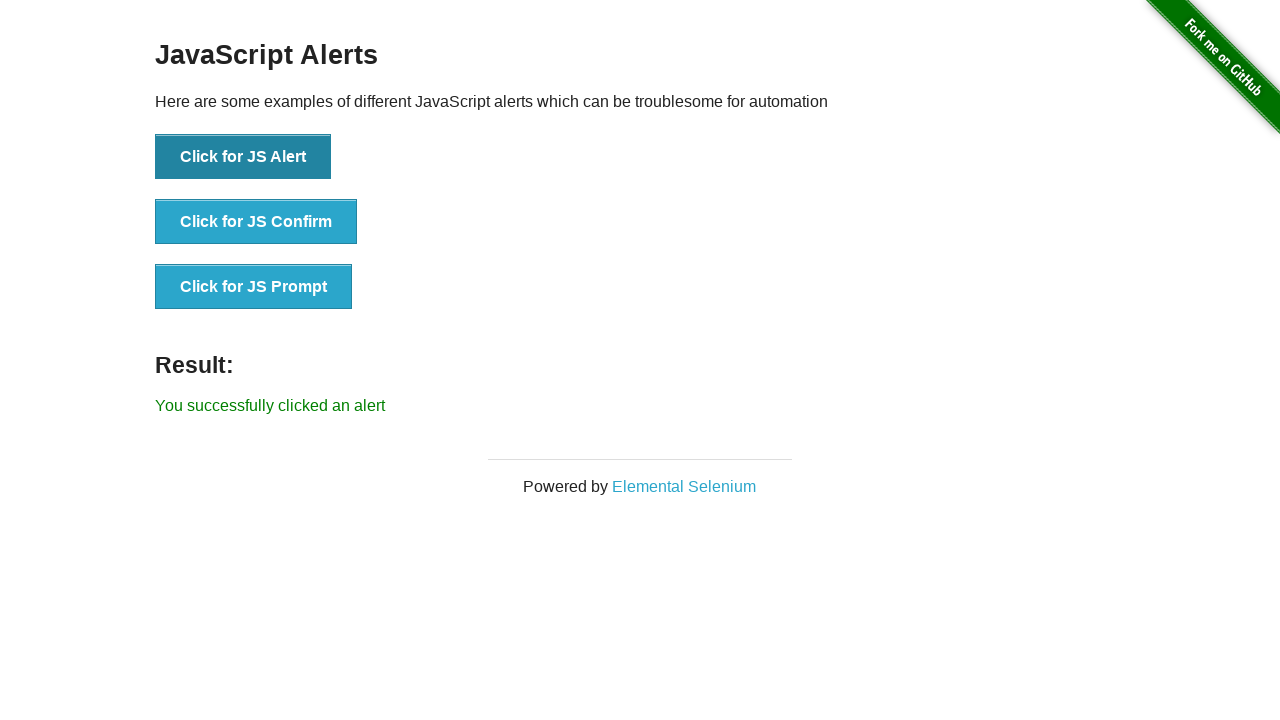